Tests prompt popup functionality by clicking a button to trigger a prompt dialog and entering text into it

Starting URL: http://only-testing-blog.blogspot.in/2014/01/textbox.html

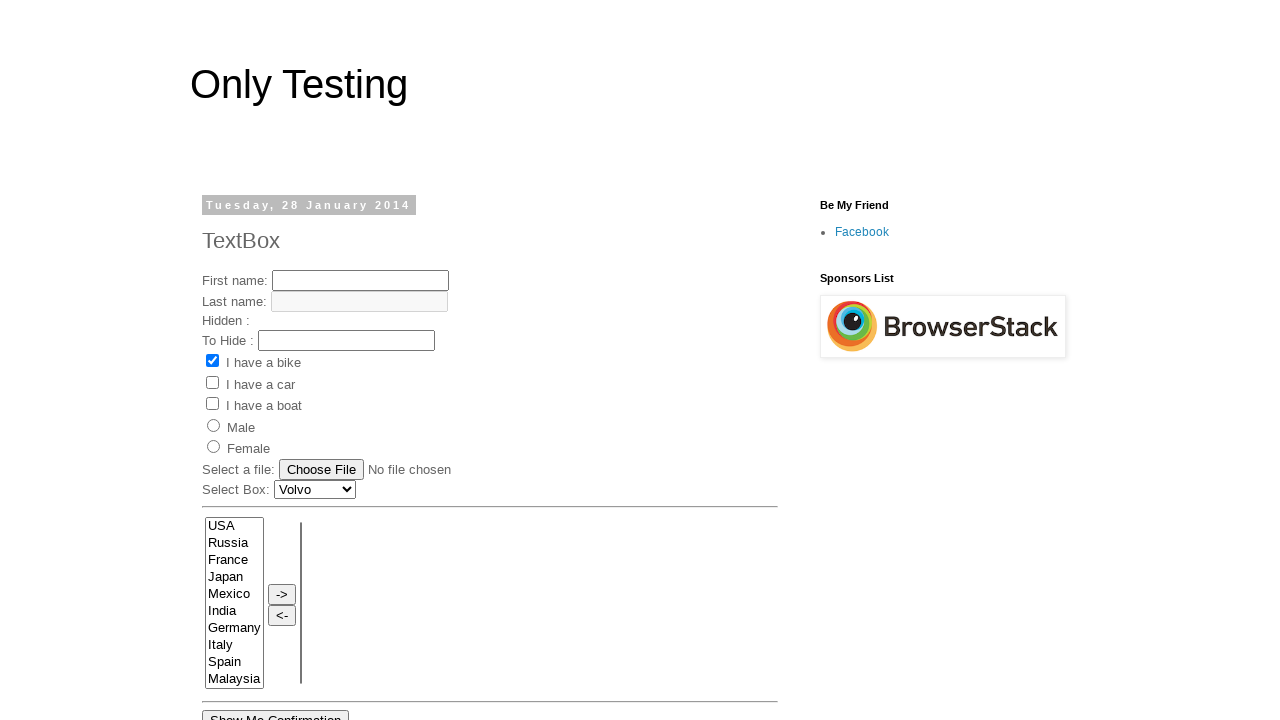

Clicked 'Show Me Prompt' button to trigger prompt dialog at (364, 360) on xpath=//button[contains(.,'Show Me Prompt')]
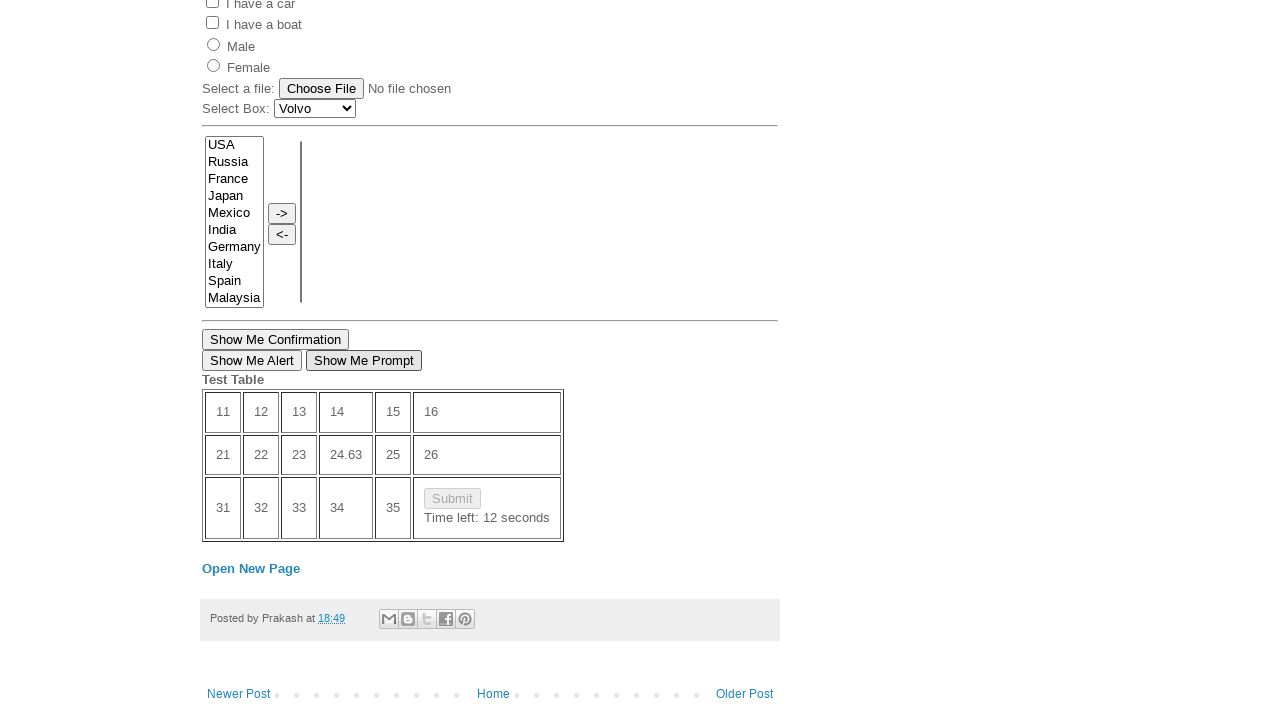

Set up dialog handler to accept prompt with text 'This is Pleasanton Test Team'
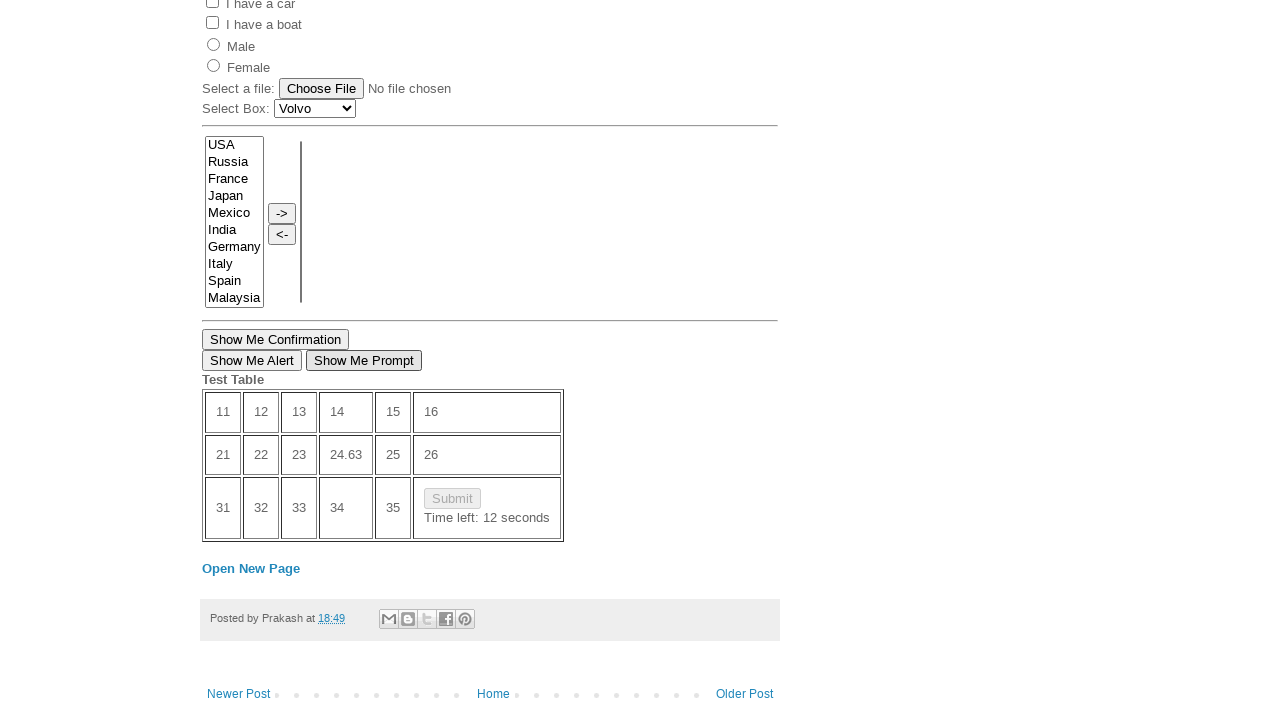

Registered one-time dialog handler for prompt acceptance
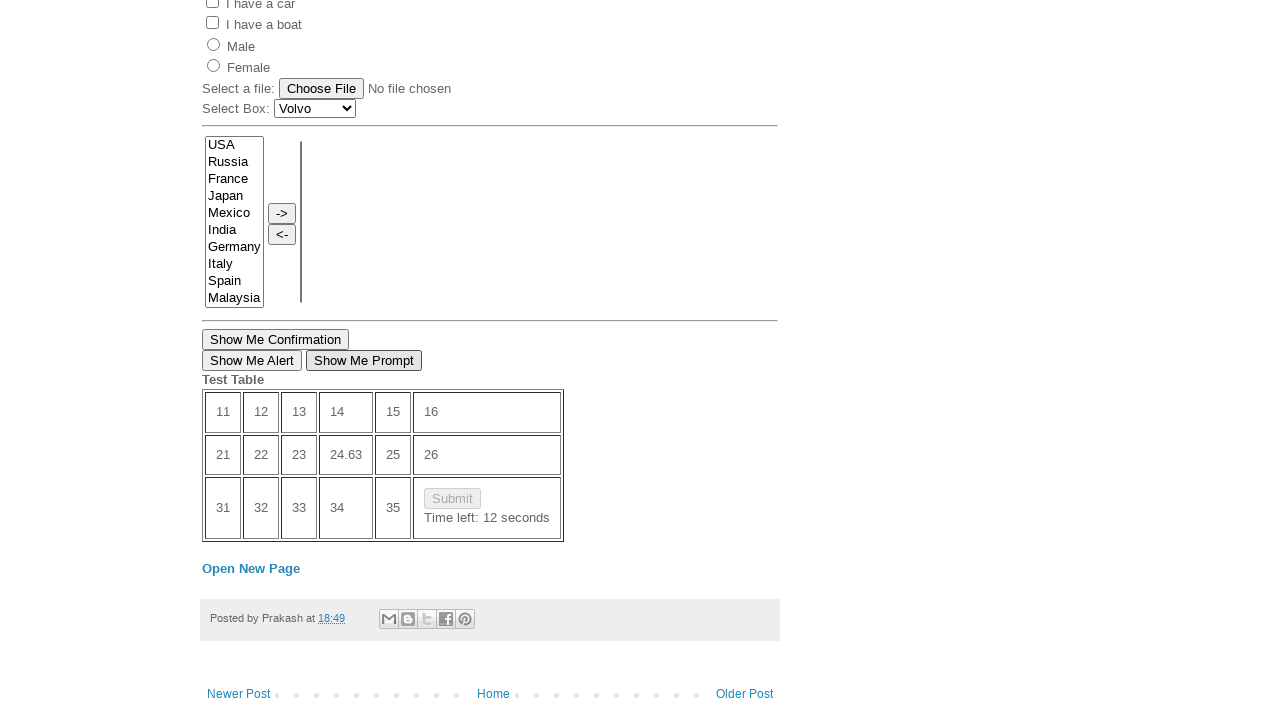

Clicked 'Show Me Prompt' button and prompt dialog was handled with text entry at (364, 360) on xpath=//button[contains(.,'Show Me Prompt')]
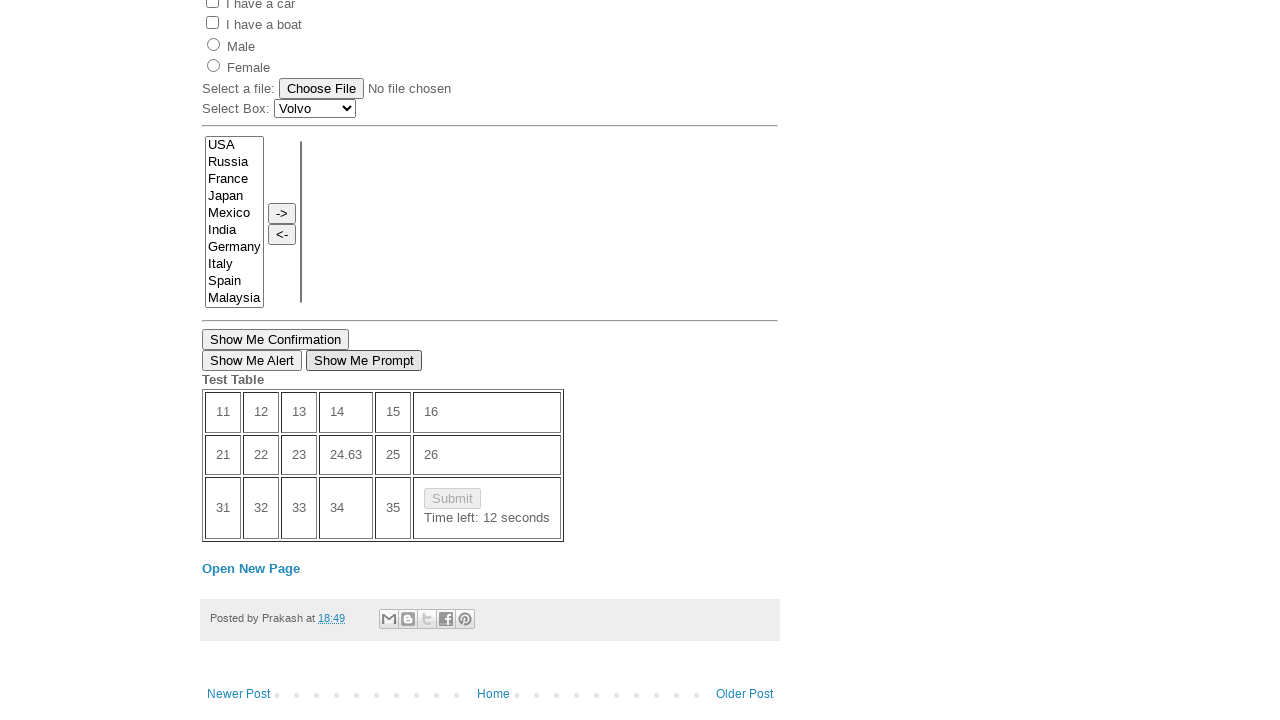

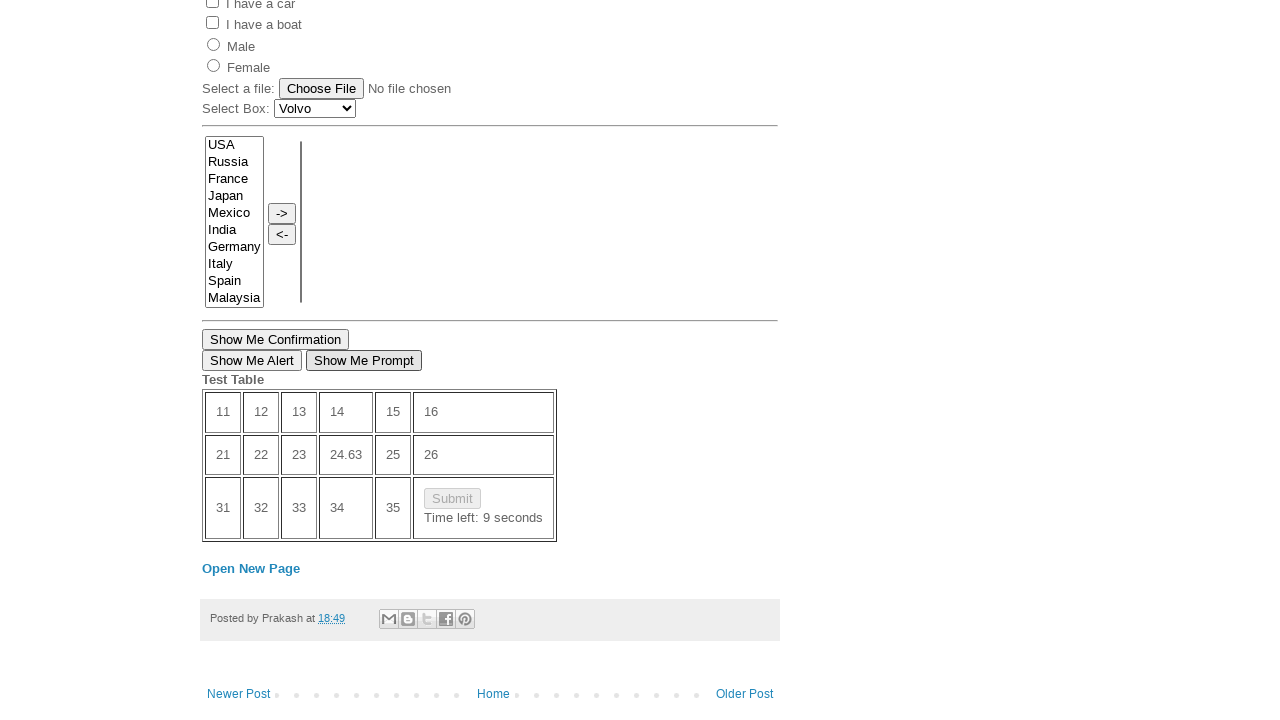